Tests a calendar date picker by navigating through the calendar UI to select a specific future date (June 15, 2027) and verifies the date was set correctly in the input fields.

Starting URL: https://rahulshettyacademy.com/seleniumPractise/#/offers

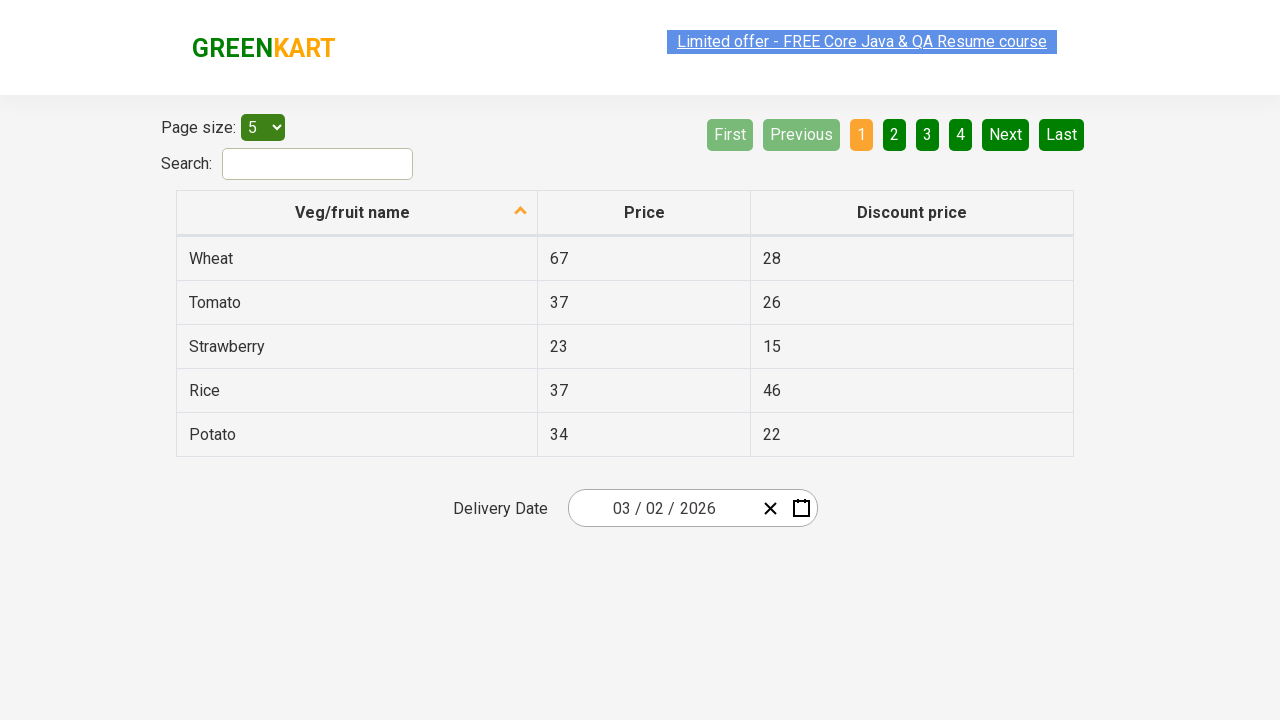

Clicked date picker input group to open calendar at (662, 508) on .react-date-picker__inputGroup
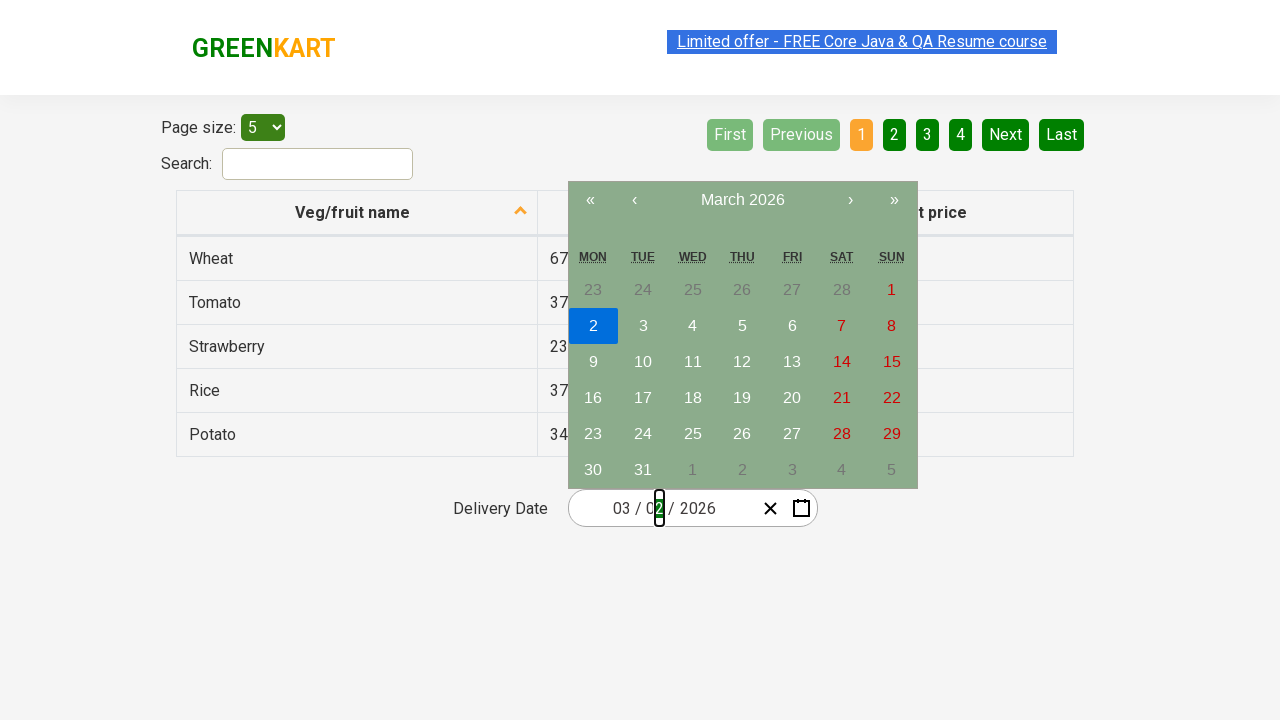

Clicked navigation label to navigate to month view at (742, 200) on .react-calendar__navigation__label
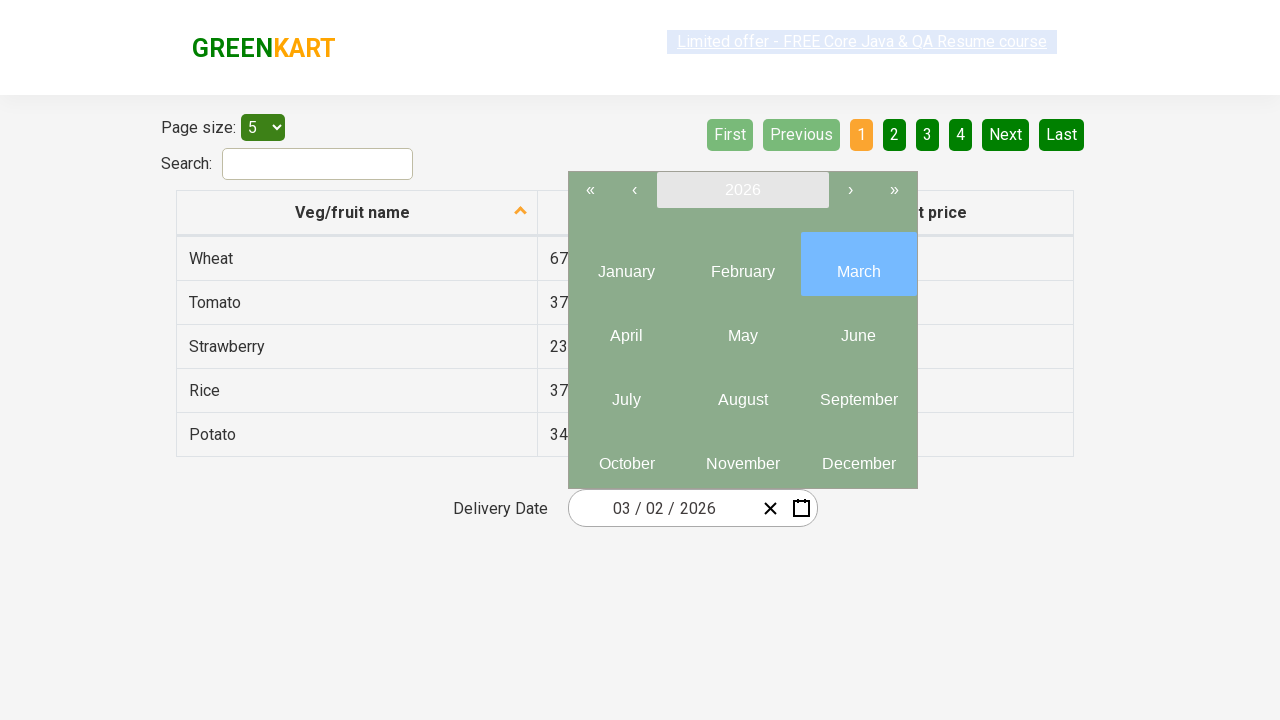

Clicked navigation label again to navigate to year view at (742, 190) on .react-calendar__navigation__label
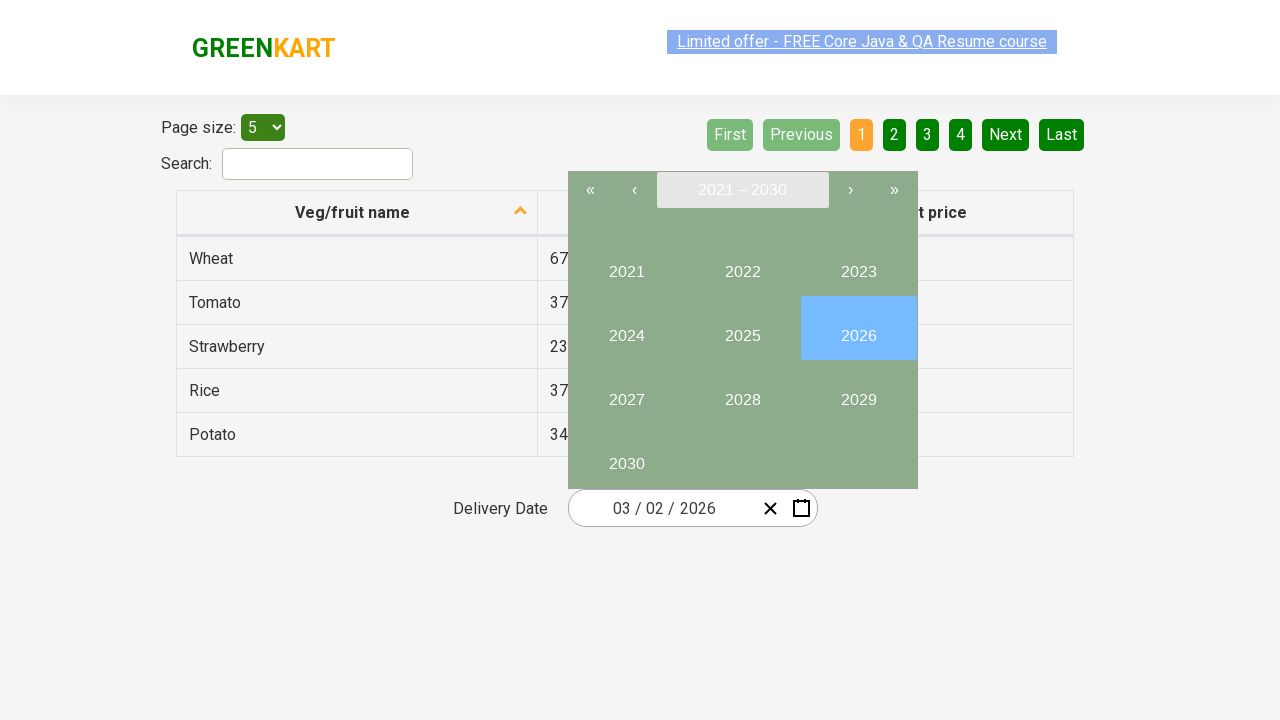

Selected year 2027 from year view at (626, 392) on //button[text()='2027']
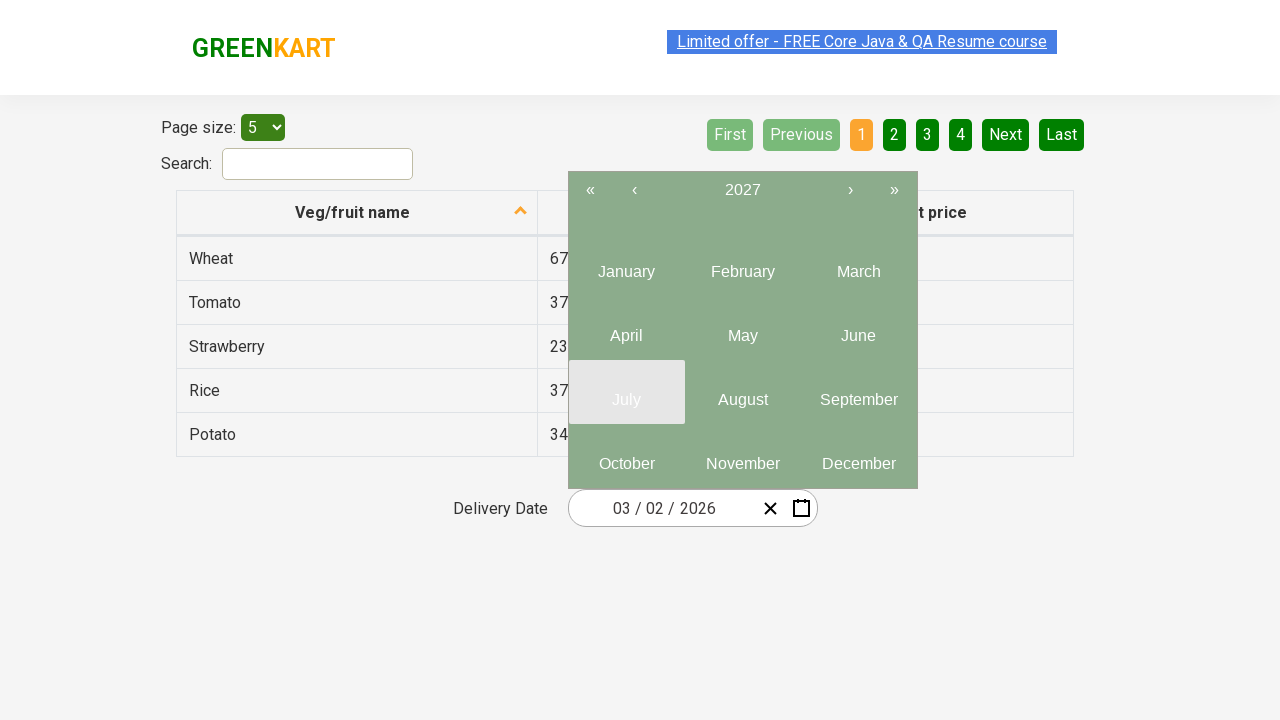

Selected June (month 6) from month view at (858, 328) on .react-calendar__year-view__months__month >> nth=5
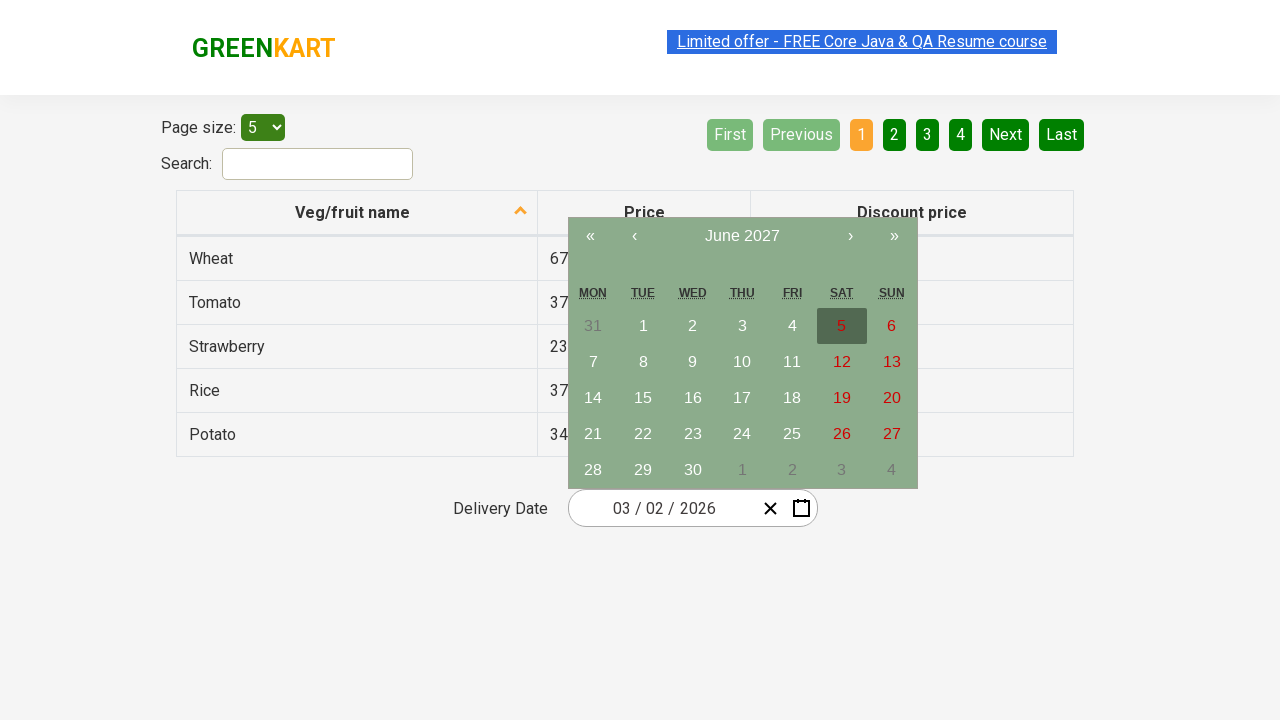

Selected the 15th day from the calendar at (643, 398) on //abbr[text()='15']
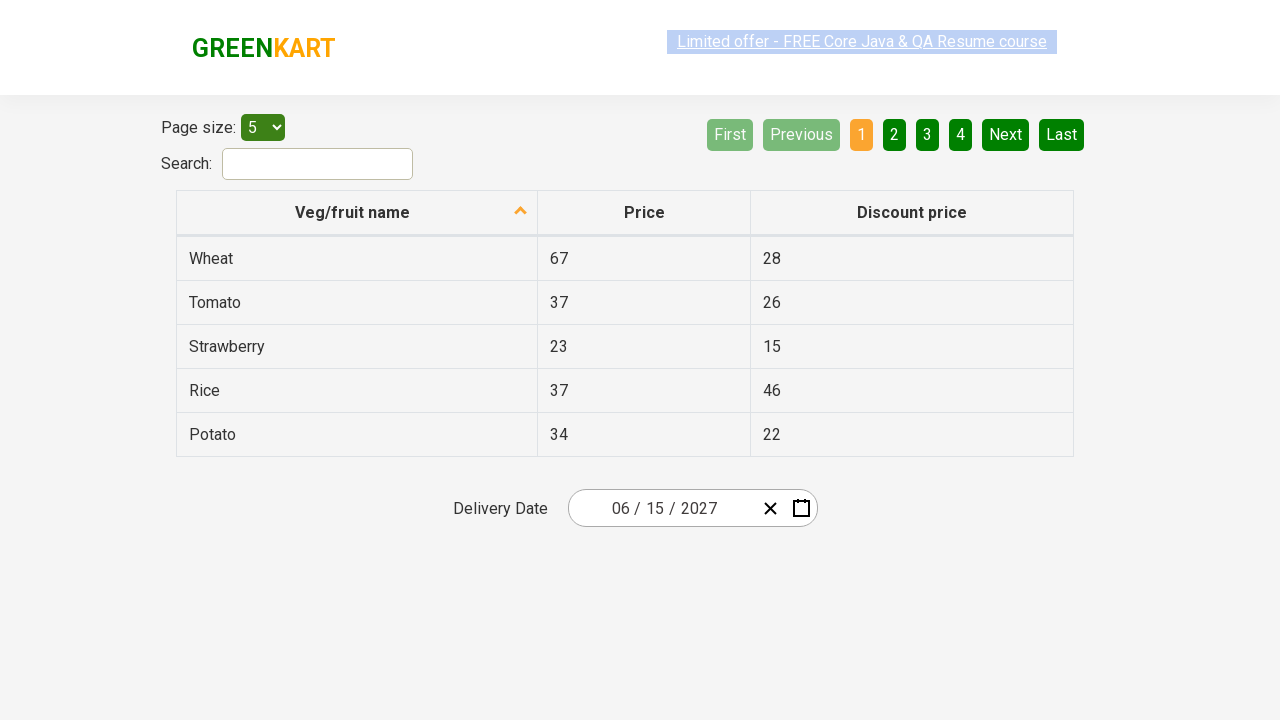

Date input fields updated with selected date June 15, 2027
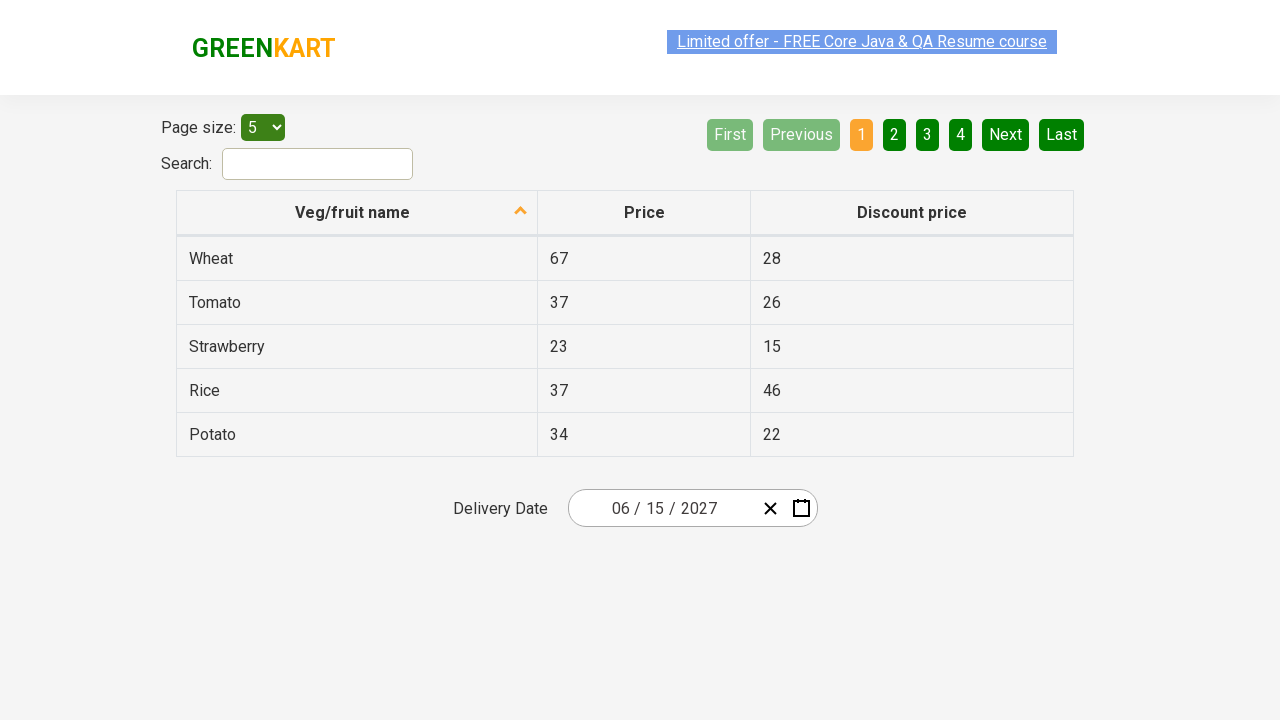

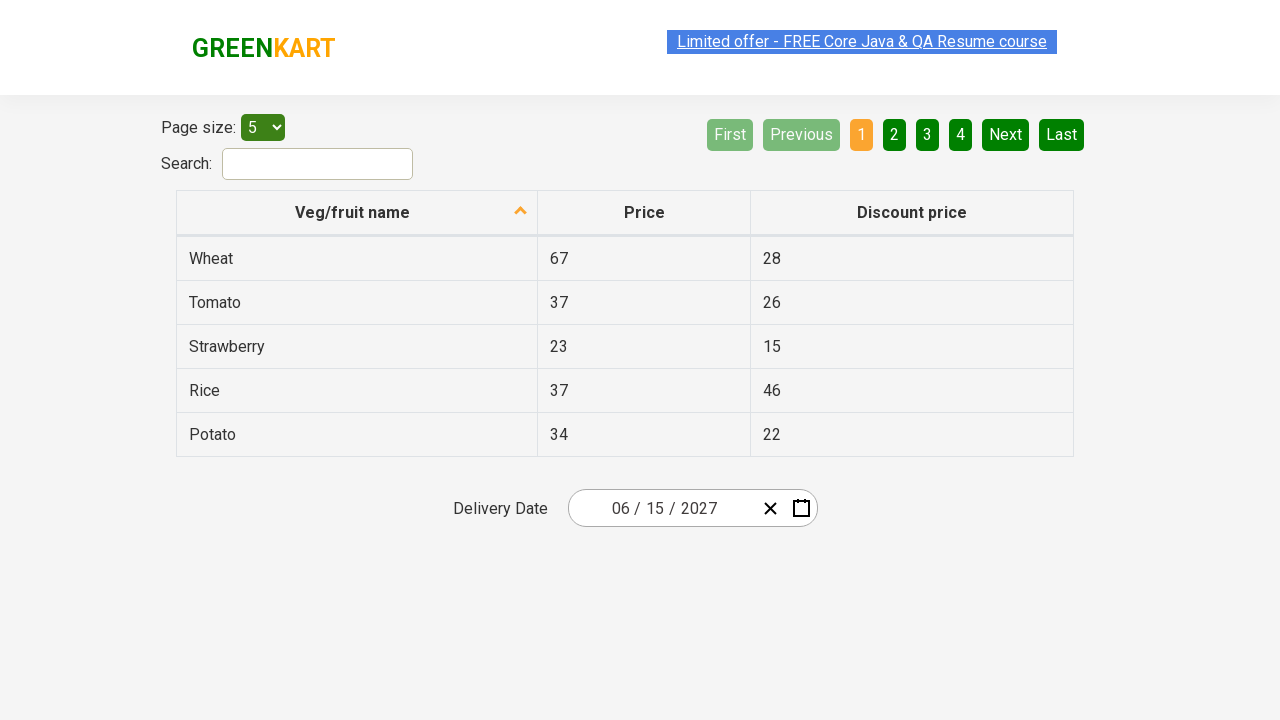